Tests browser navigation by going to another page and navigating back

Starting URL: https://the-internet.herokuapp.com/

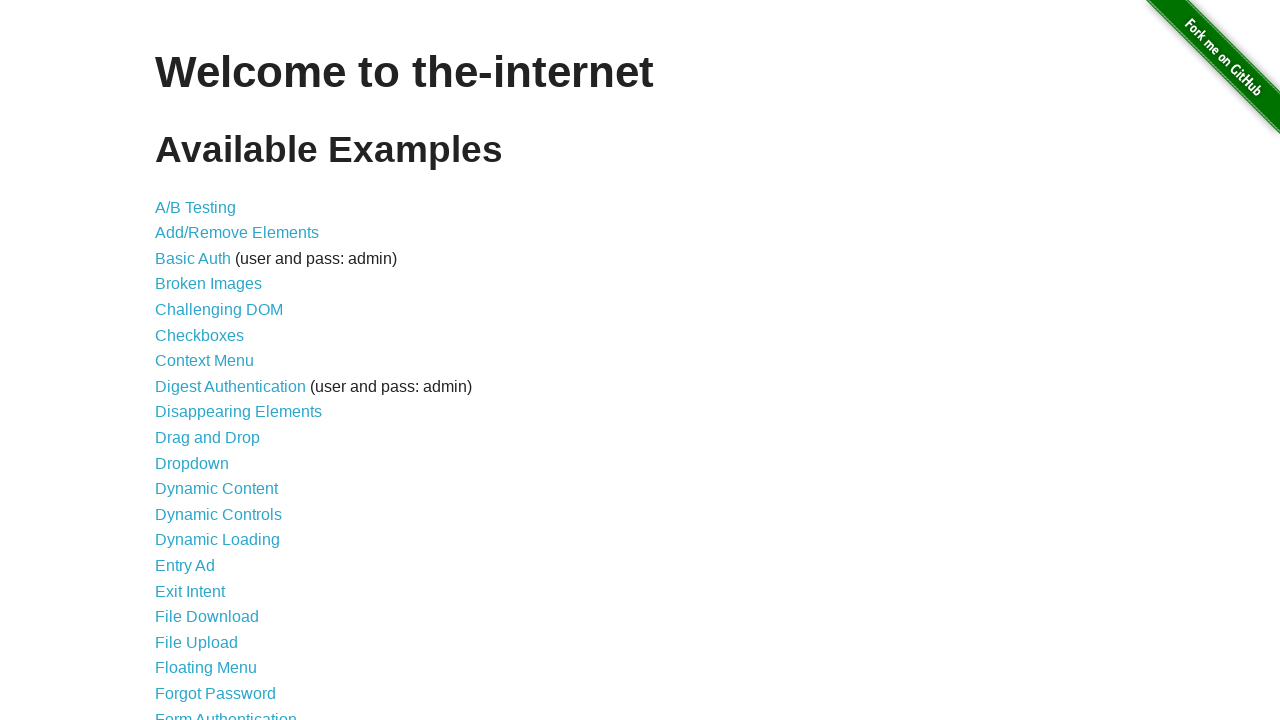

Navigated to A/B test page
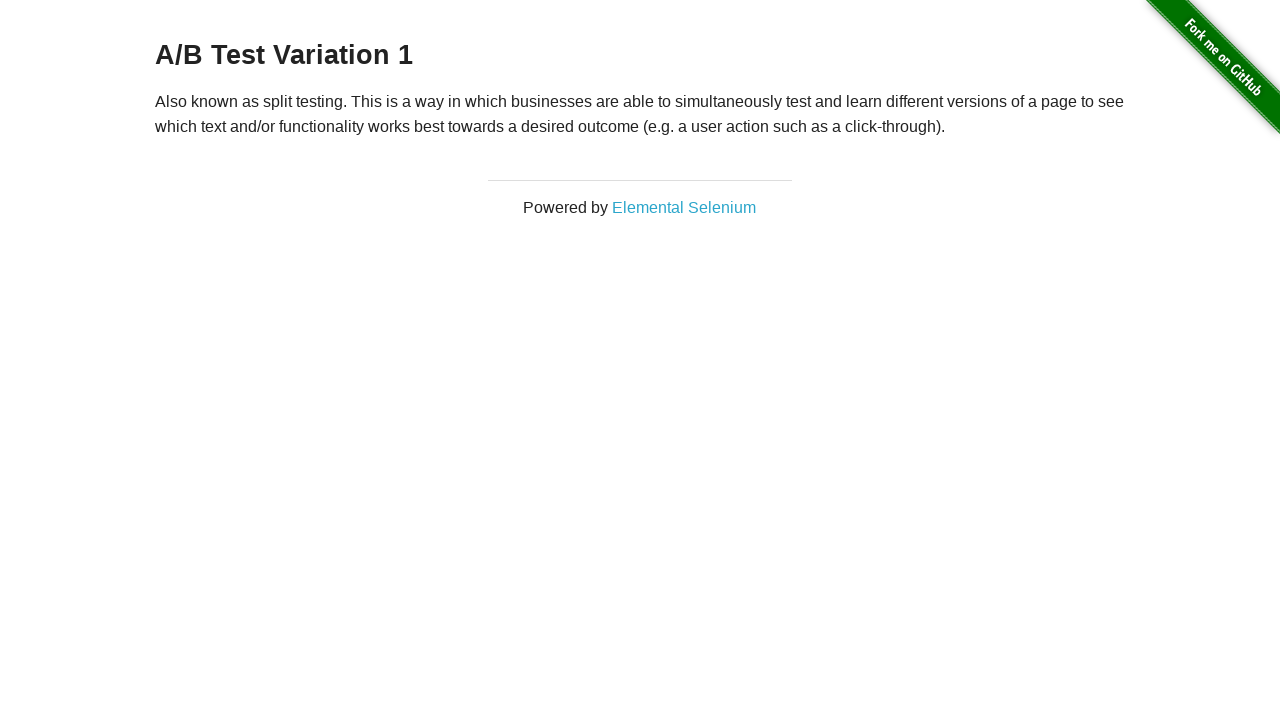

Navigated back to previous page
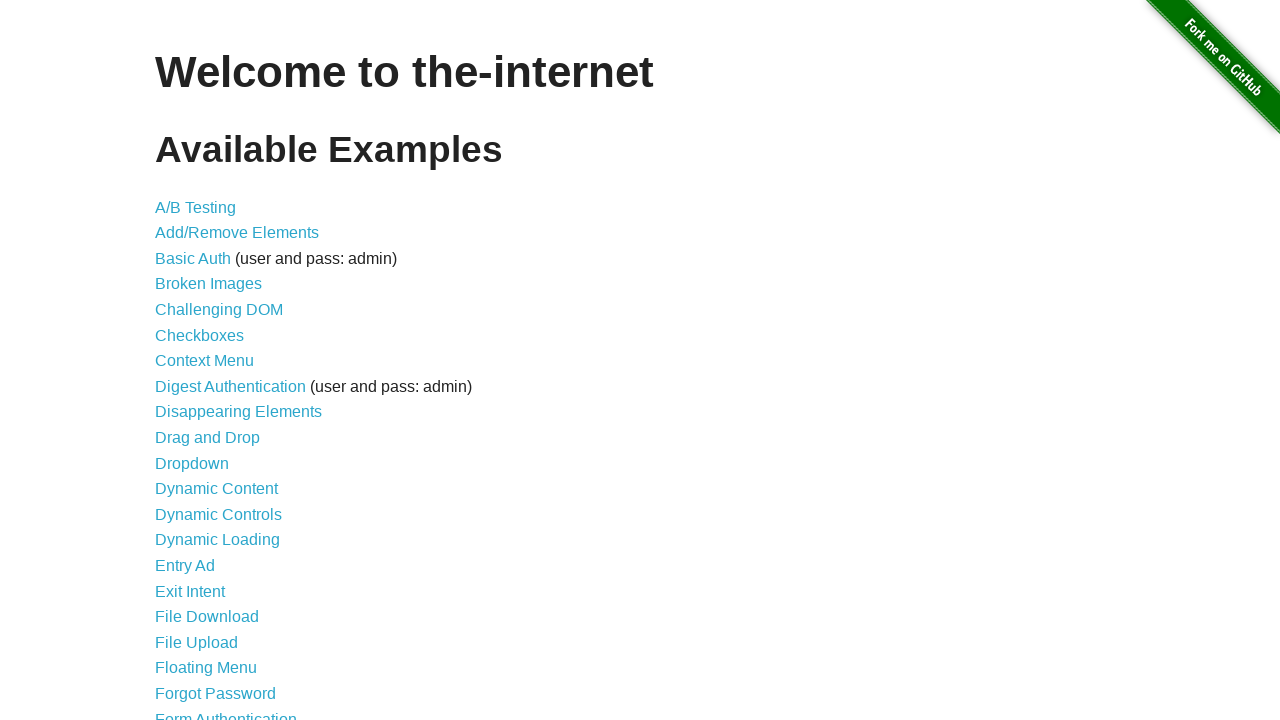

Verified URL contains 'the-internet' domain
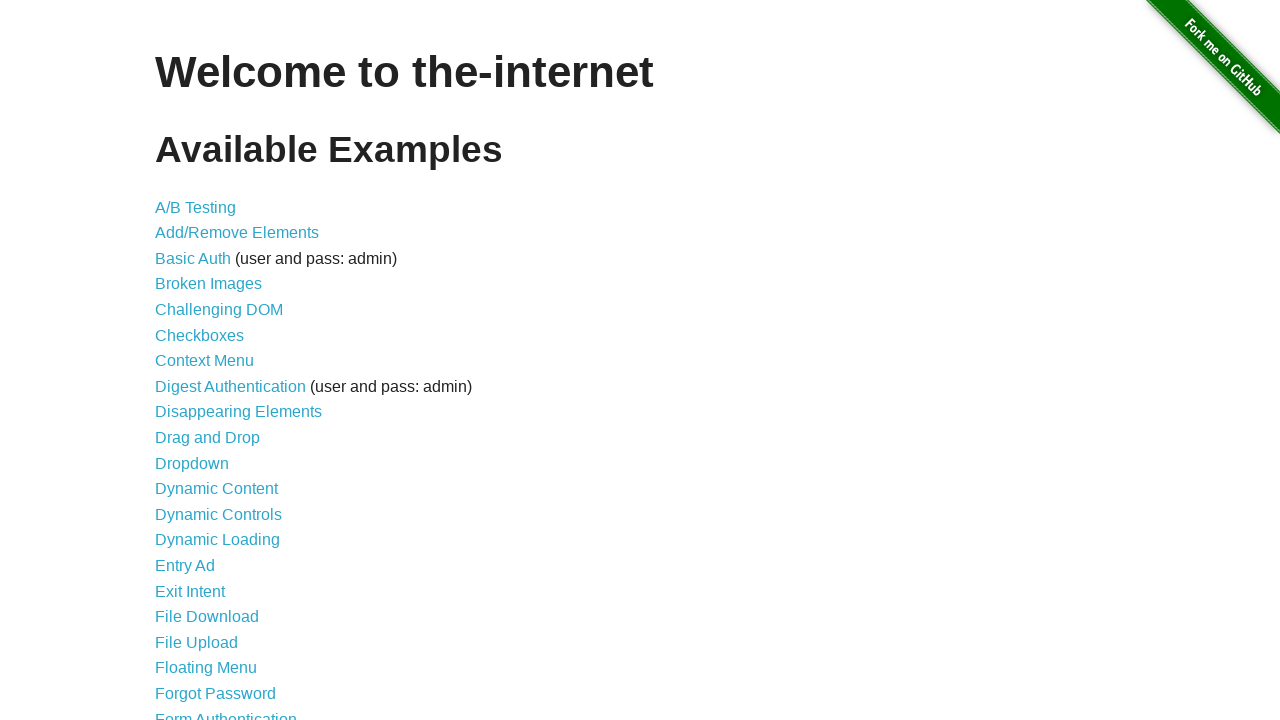

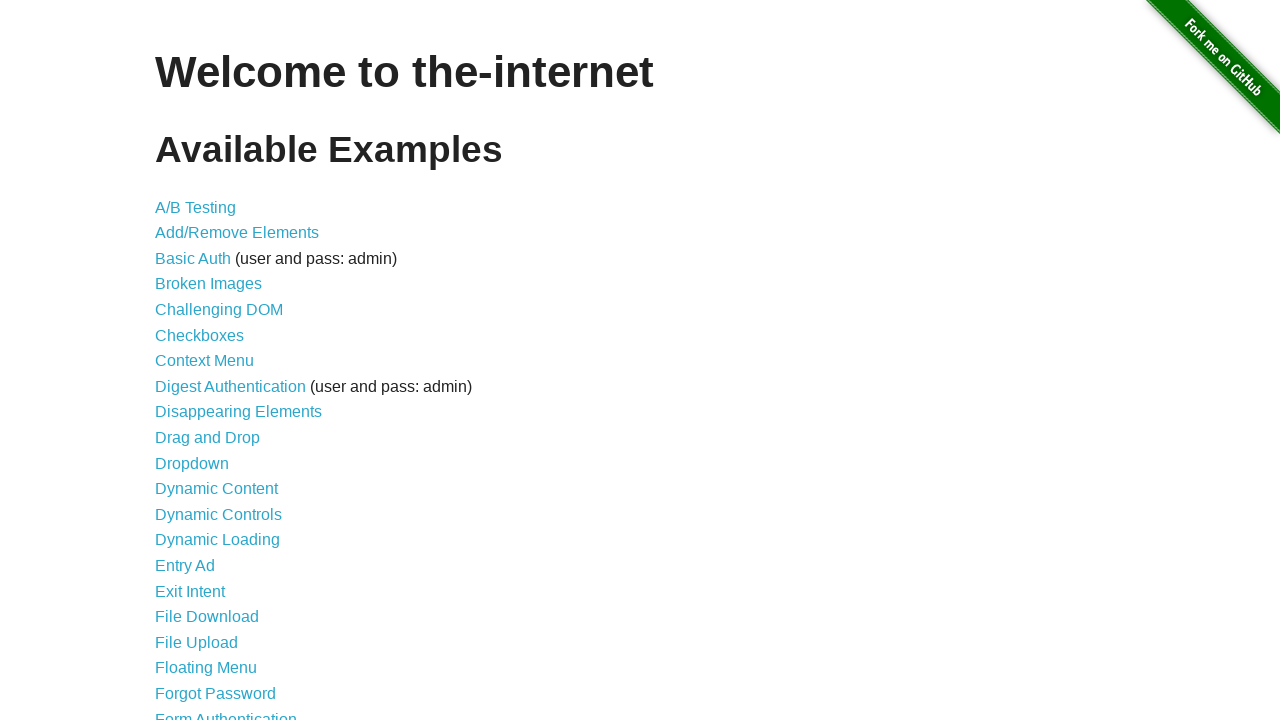